Tests a signup/registration form by filling in first name, last name, and email fields, then submitting the form

Starting URL: https://secure-retreat-92358.herokuapp.com/

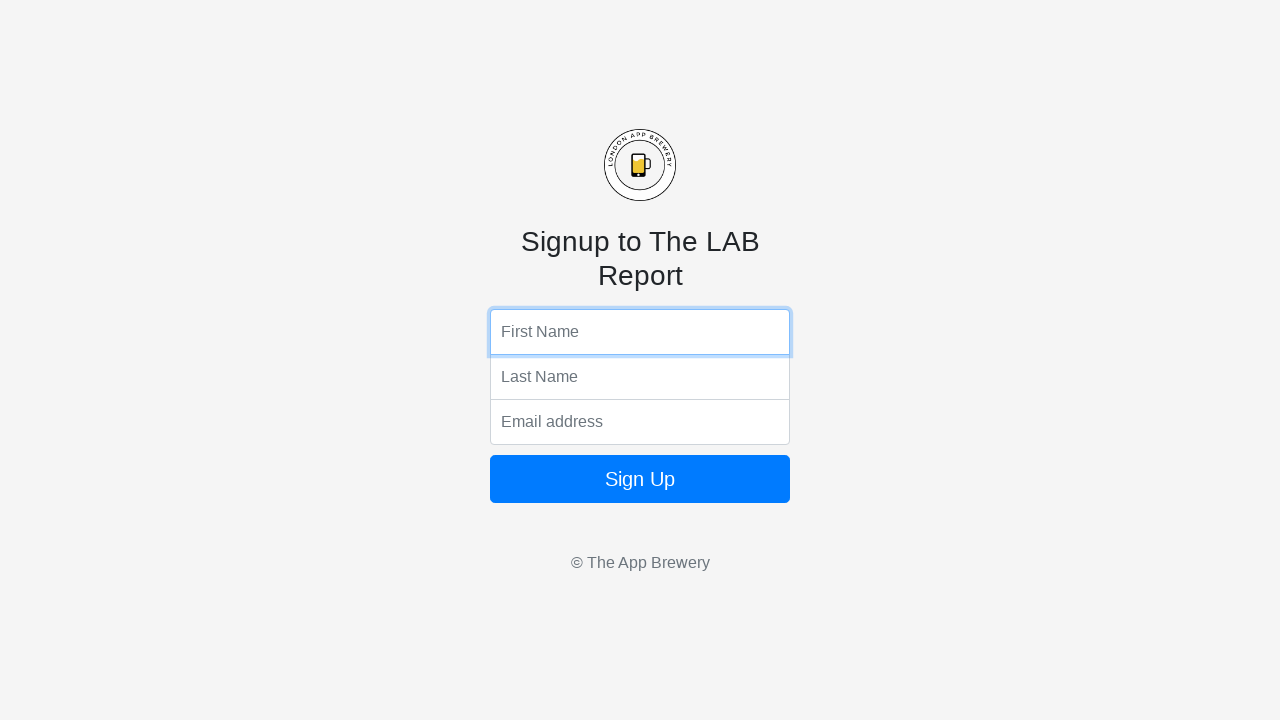

Filled first name field with 'Alexandra' on input[name='fName']
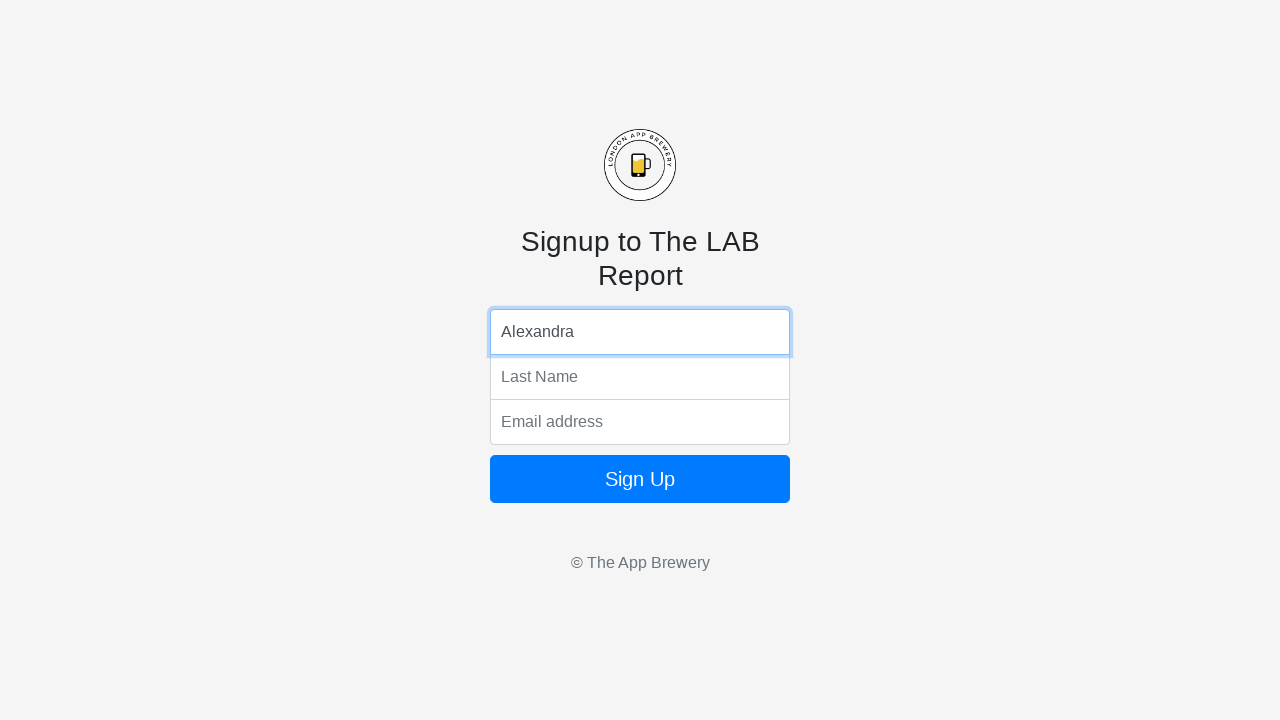

Filled last name field with 'Thompson' on input[name='lName']
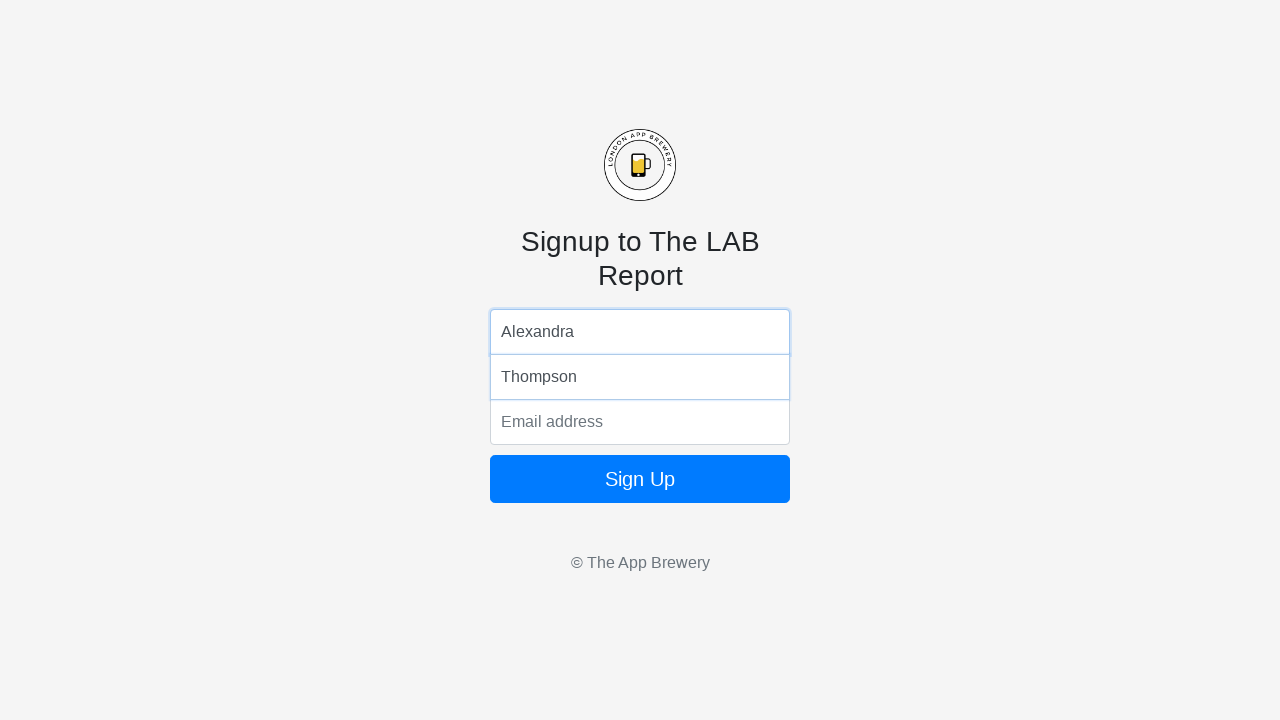

Filled email field with 'alexandra.thompson@example.com' on input[name='email']
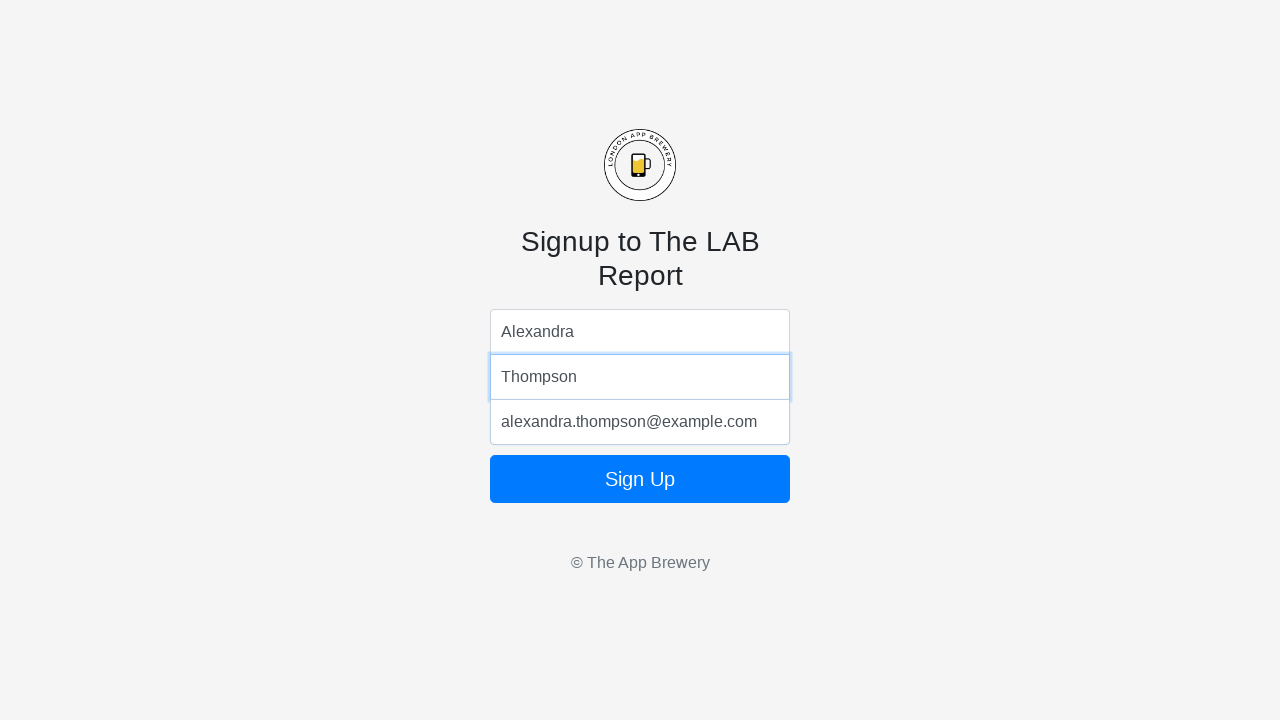

Clicked submit button to register the form at (640, 479) on button
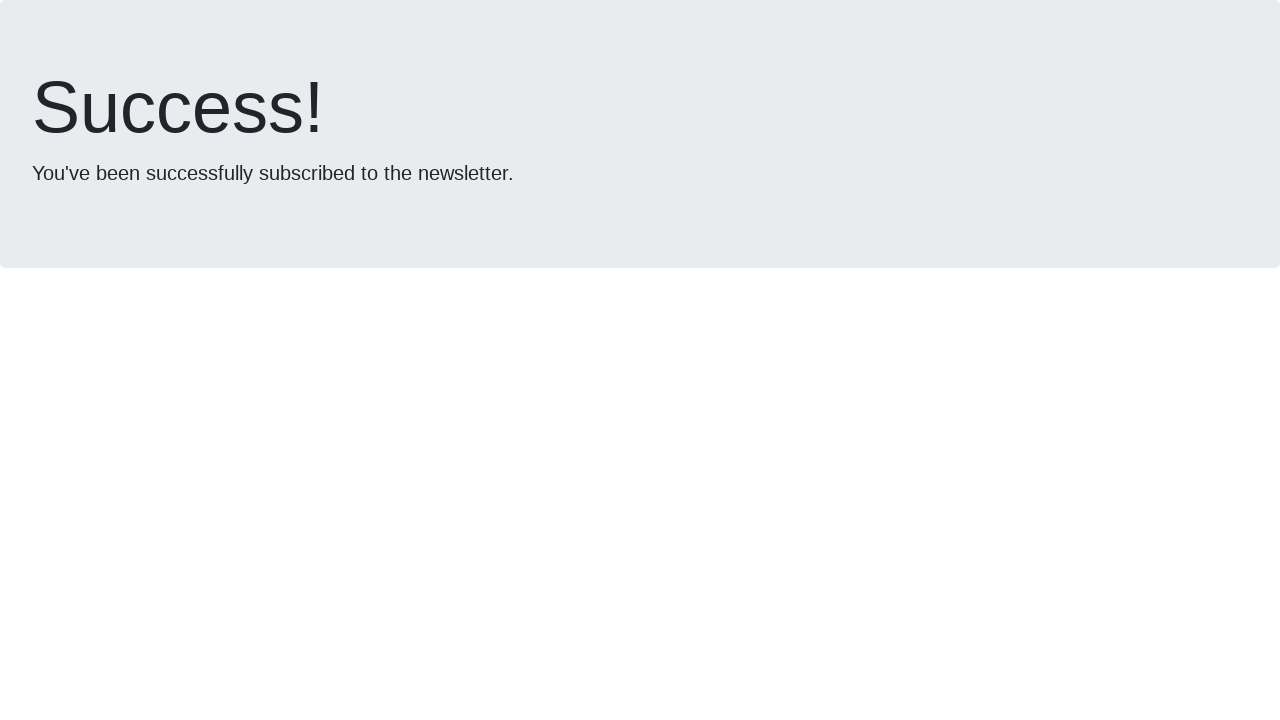

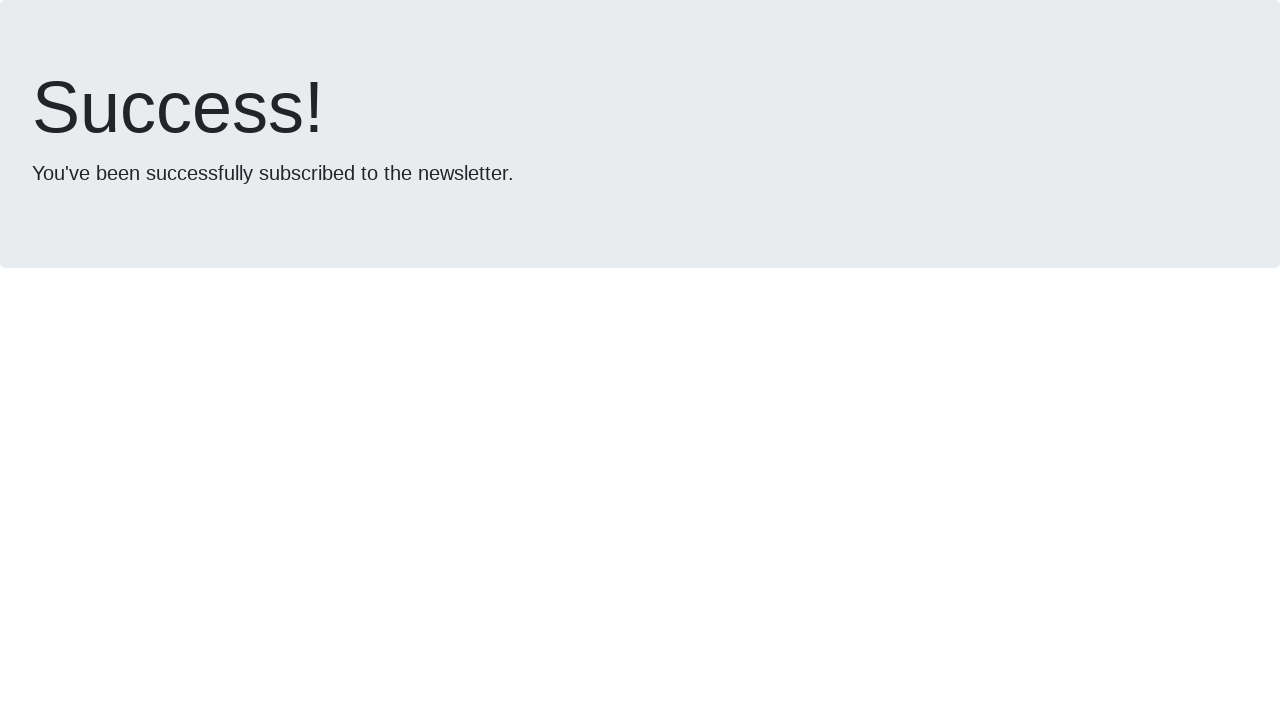